Tests JavaScript alert functionality by navigating to a demo page and clicking a button that triggers an alert dialog

Starting URL: https://demoqa.com/alerts

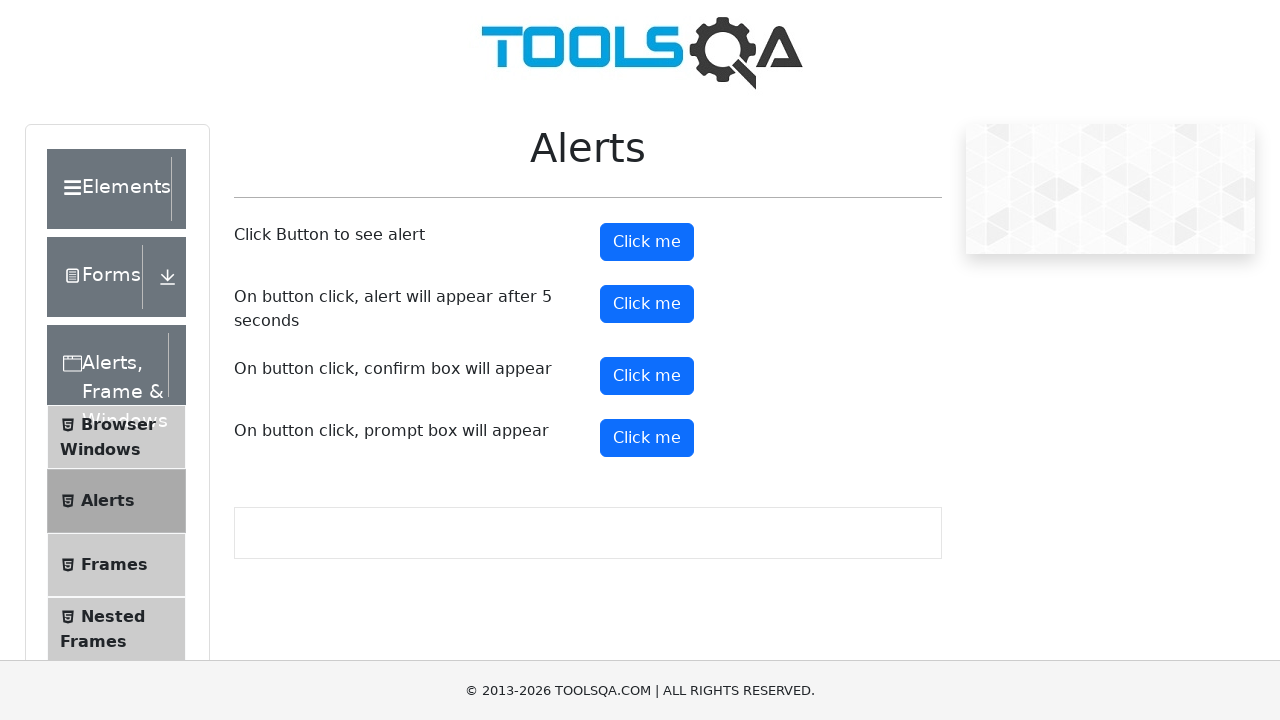

Alert button loaded on the page
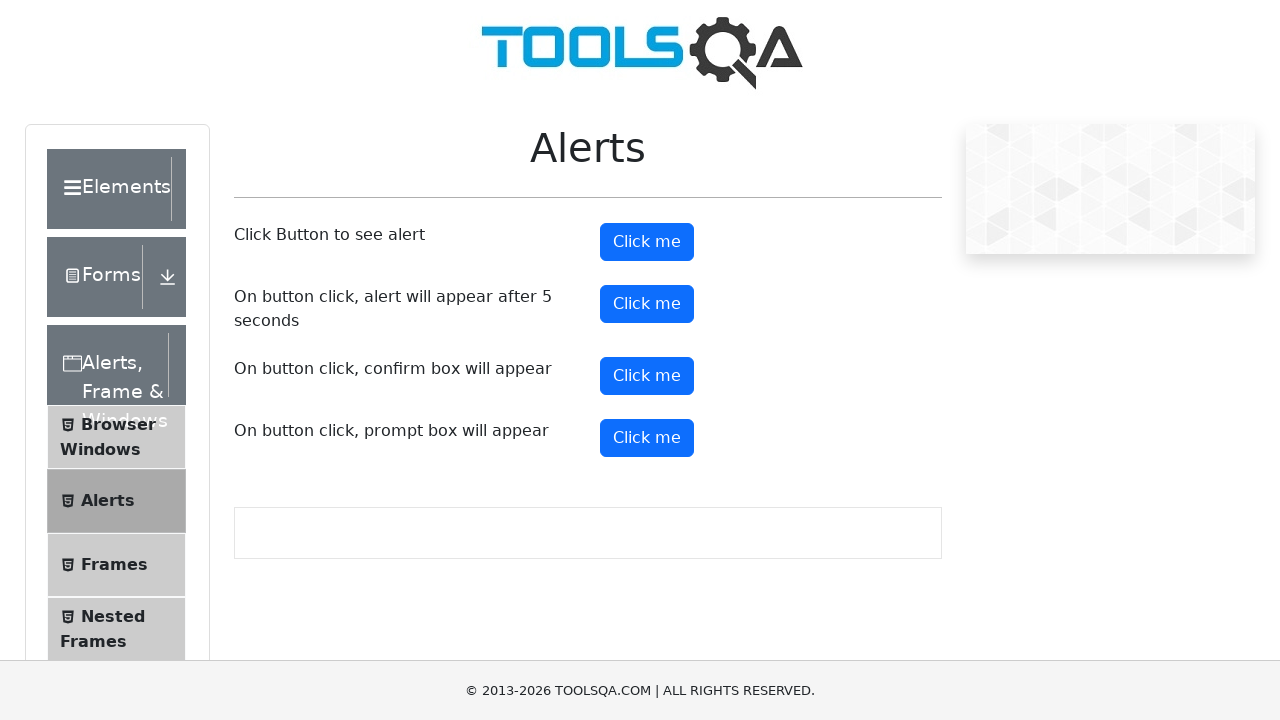

Clicked the alert button to trigger JavaScript alert at (647, 242) on #alertButton
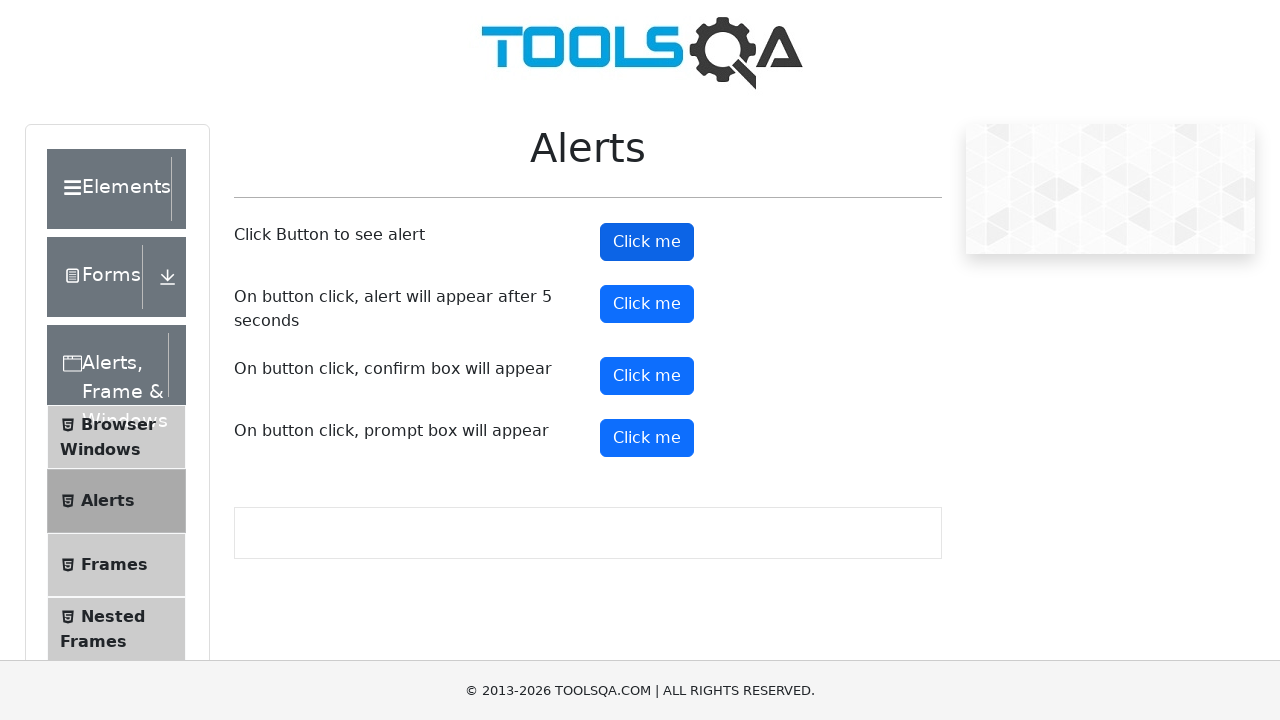

Alert dialog accepted
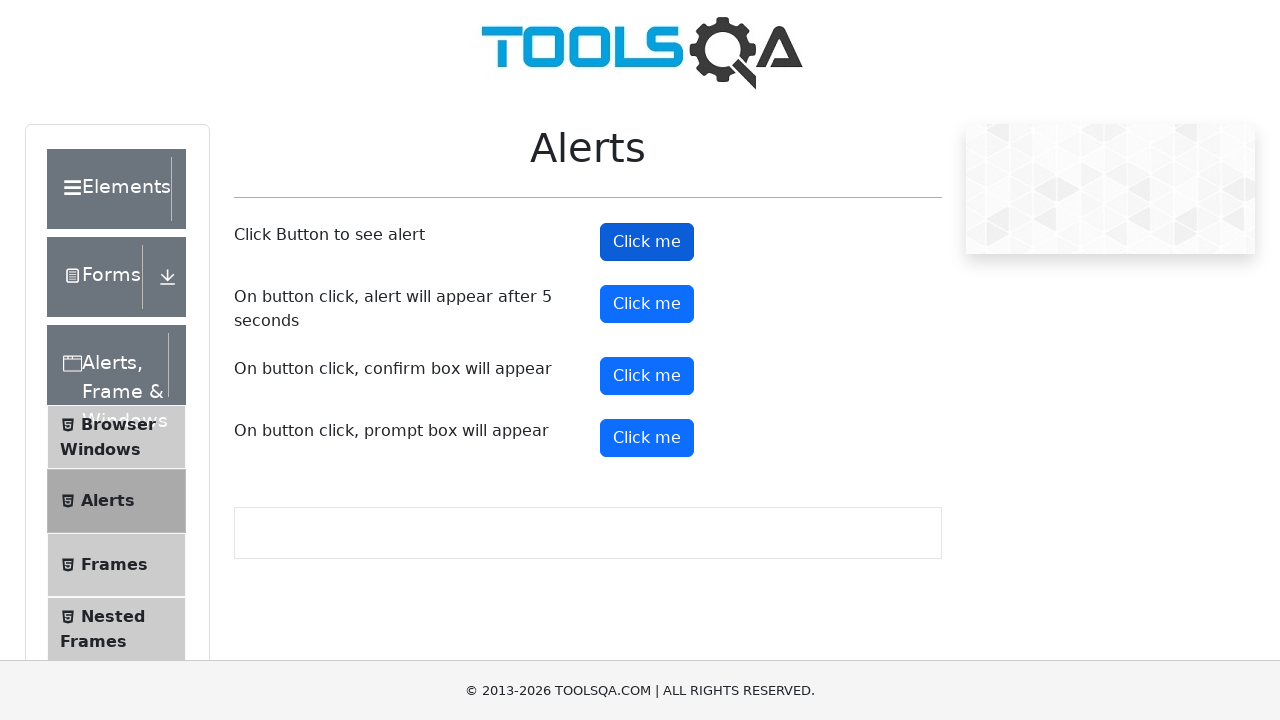

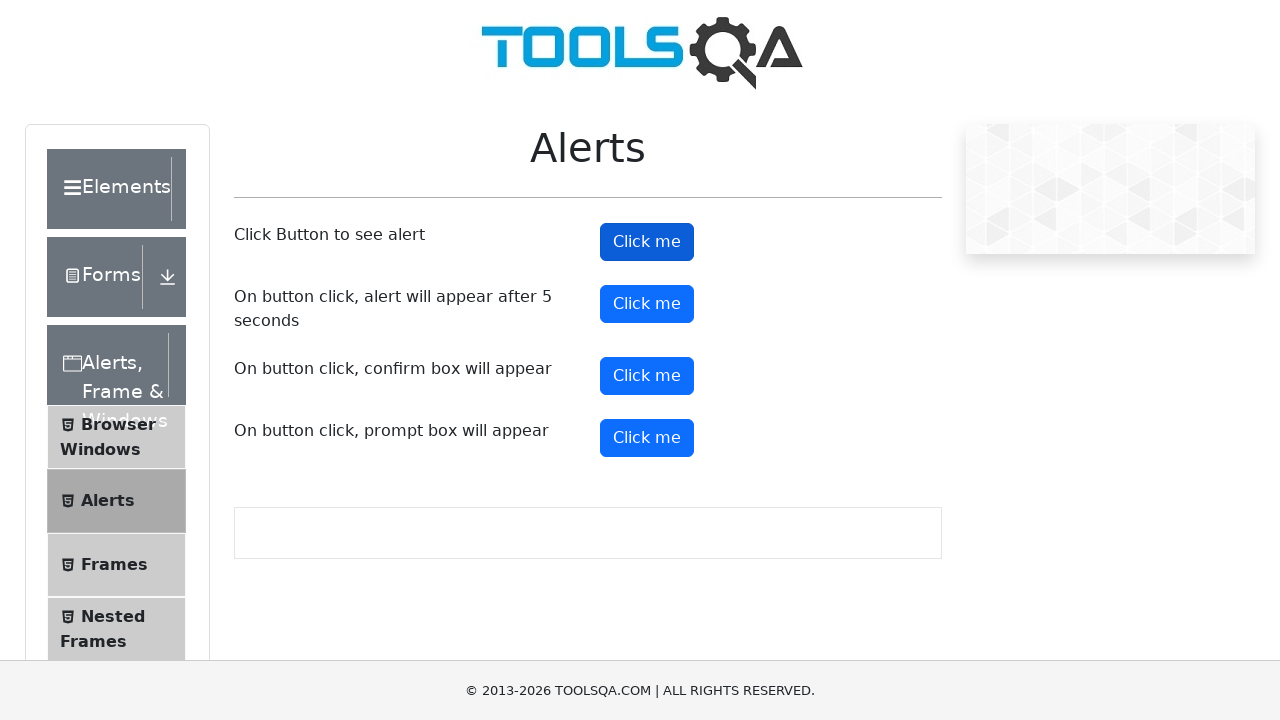